Tests JavaScript execution by clicking a menu element using JavaScript executor and waiting for page interaction

Starting URL: http://the-internet.herokuapp.com/jqueryui/menu#

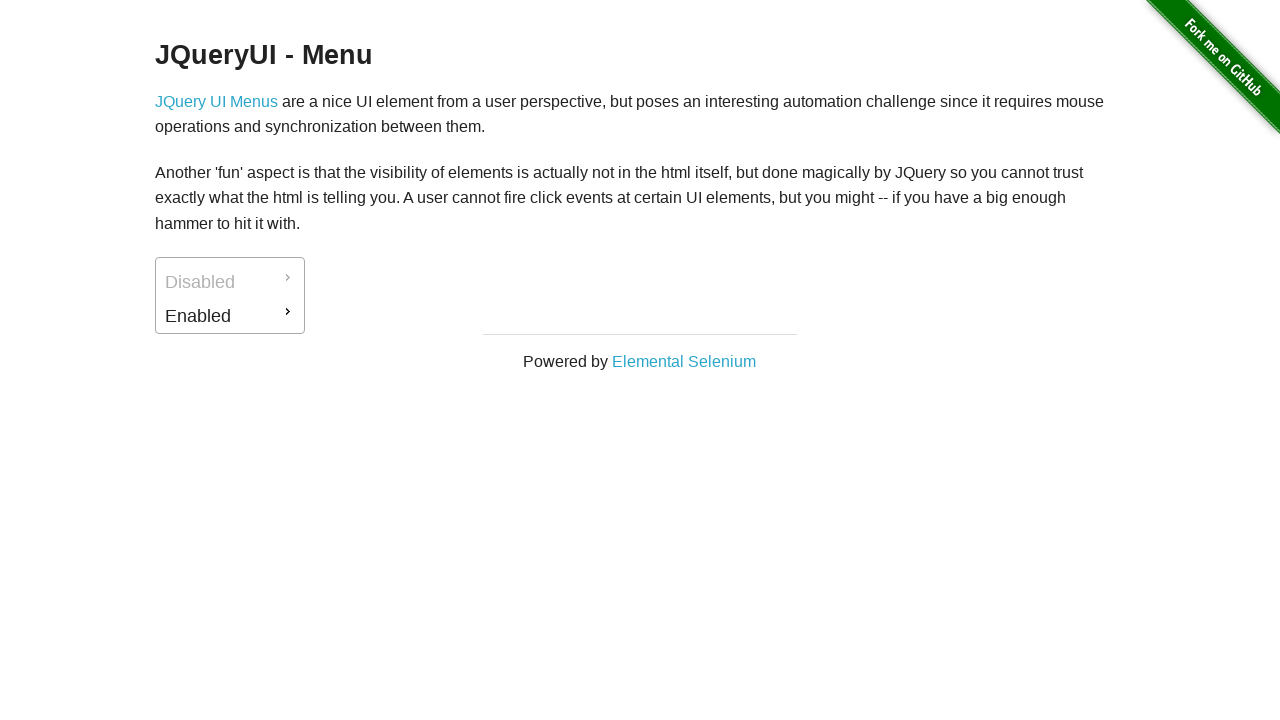

Clicked menu element with ID ui-id-2 using JavaScript executor at (230, 316) on #ui-id-2
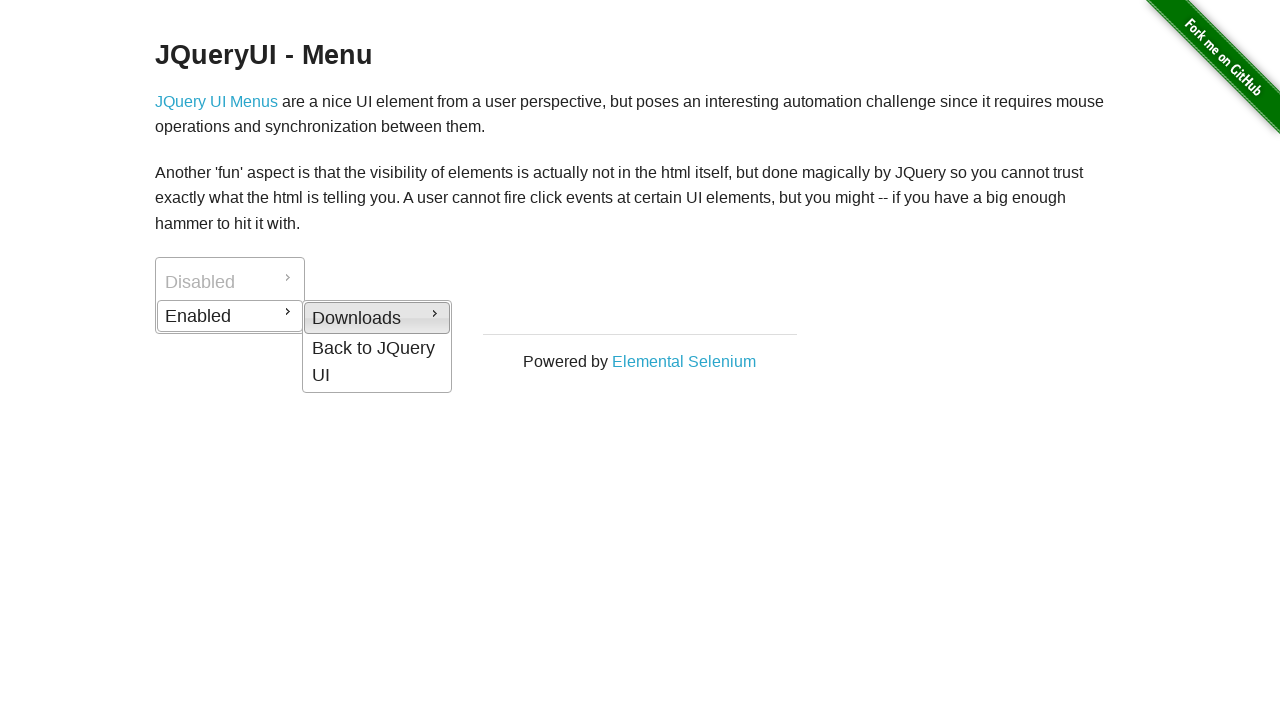

Waited 2000ms for page interaction to complete
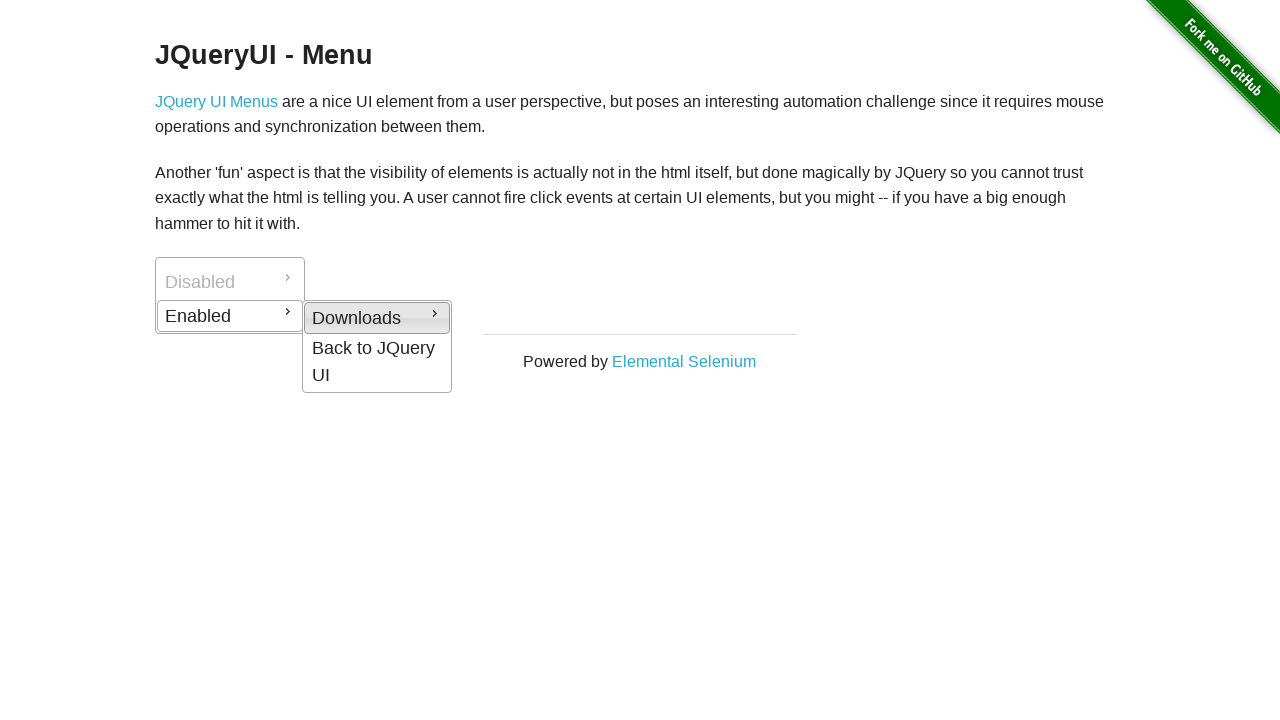

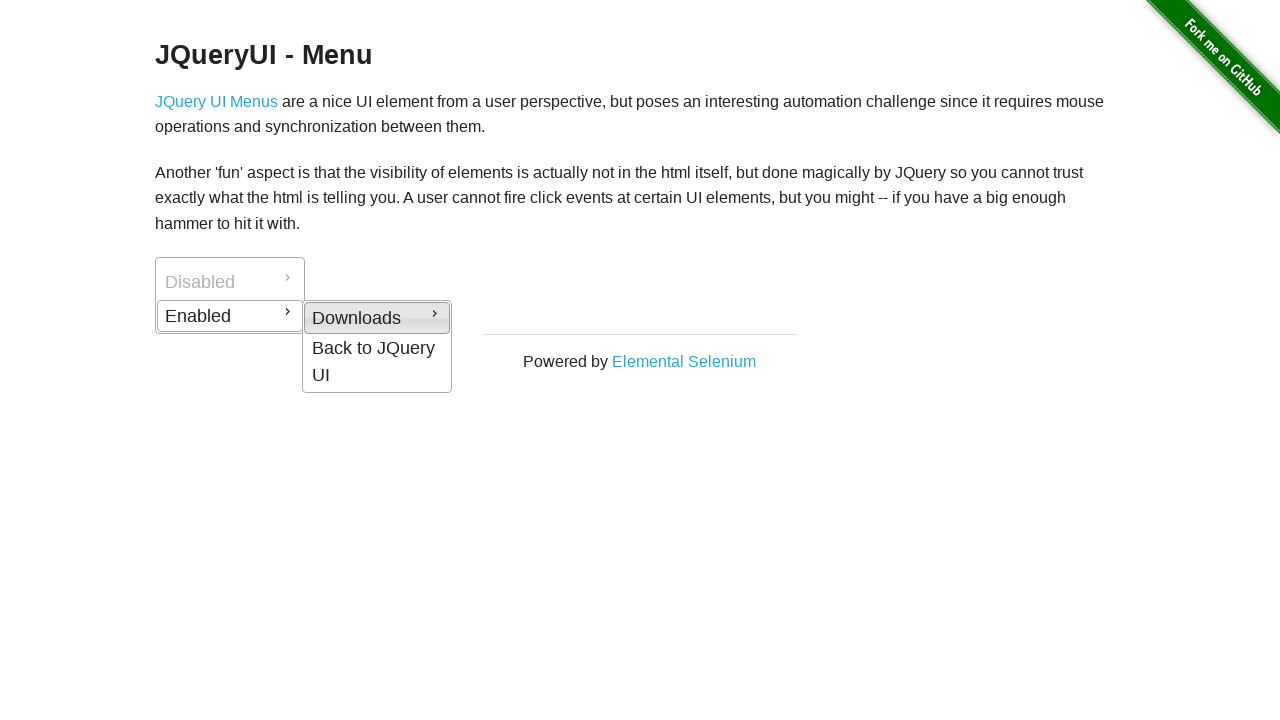